Tests page scrolling functionality by scrolling to the bottom of the page and then back to the top

Starting URL: https://www.worldometers.info/geography/flags-of-the-world/

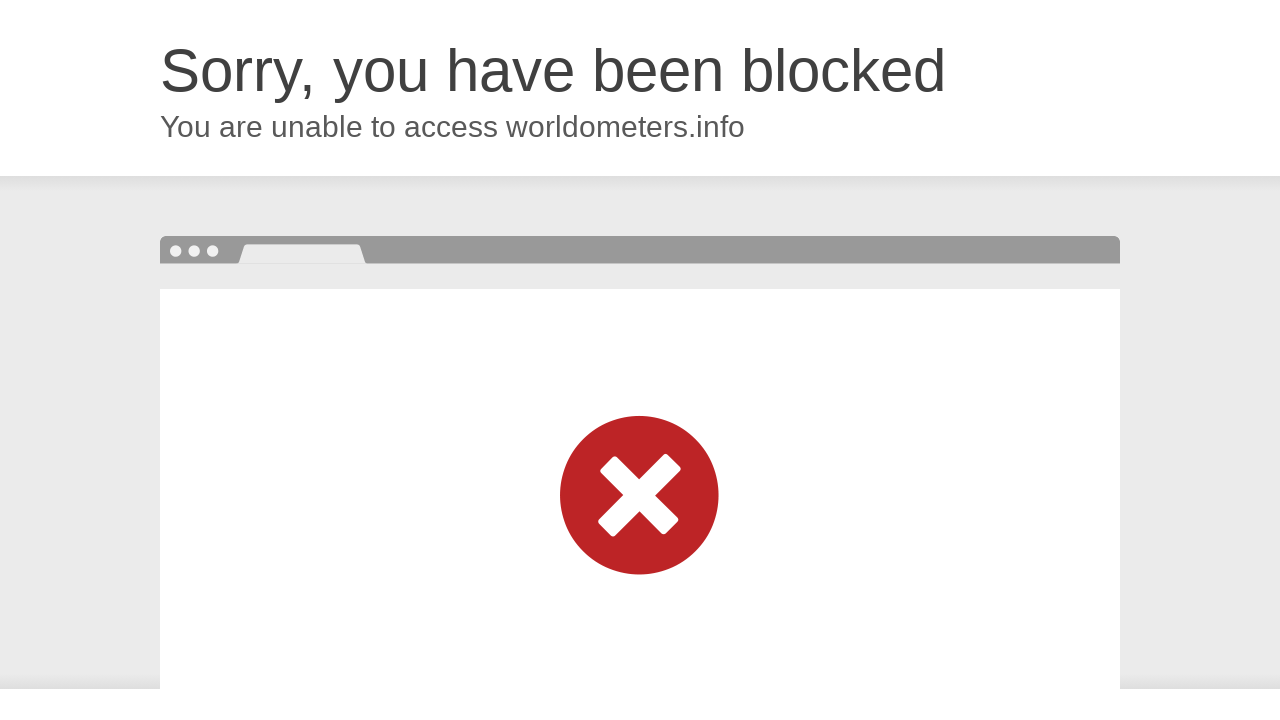

Scrolled to the bottom of the page
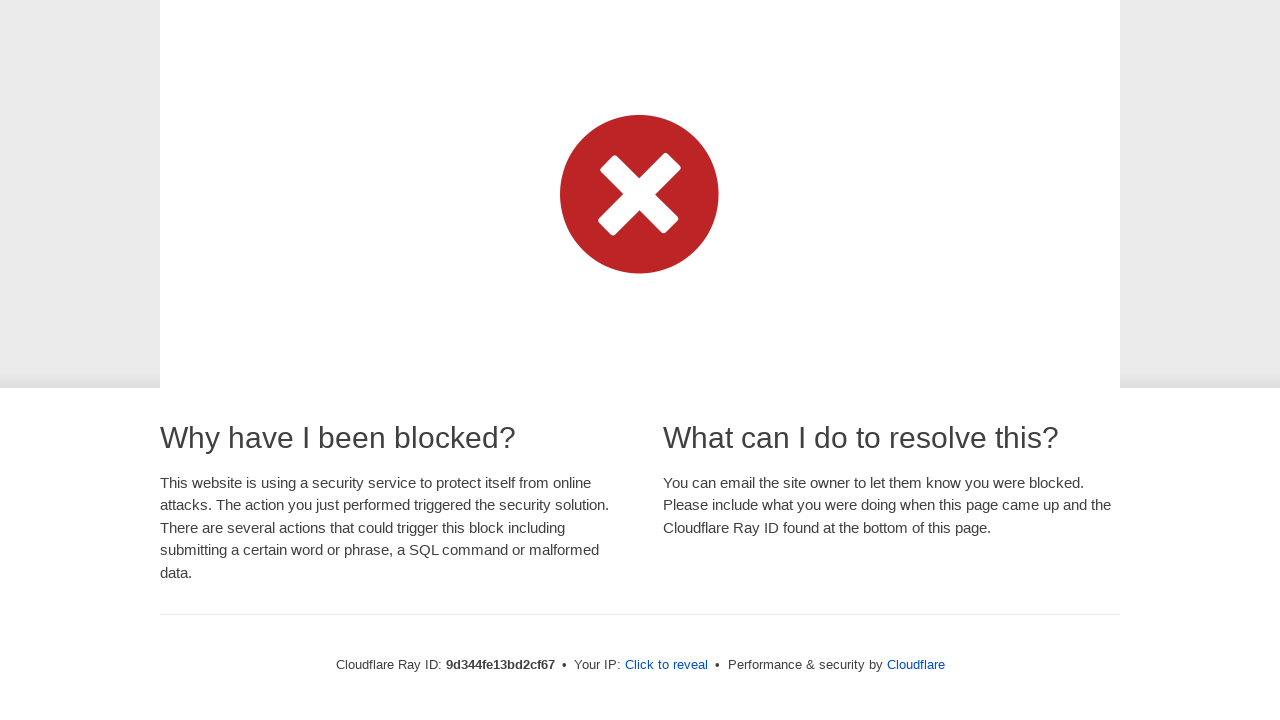

Waited 3 seconds for scroll to complete
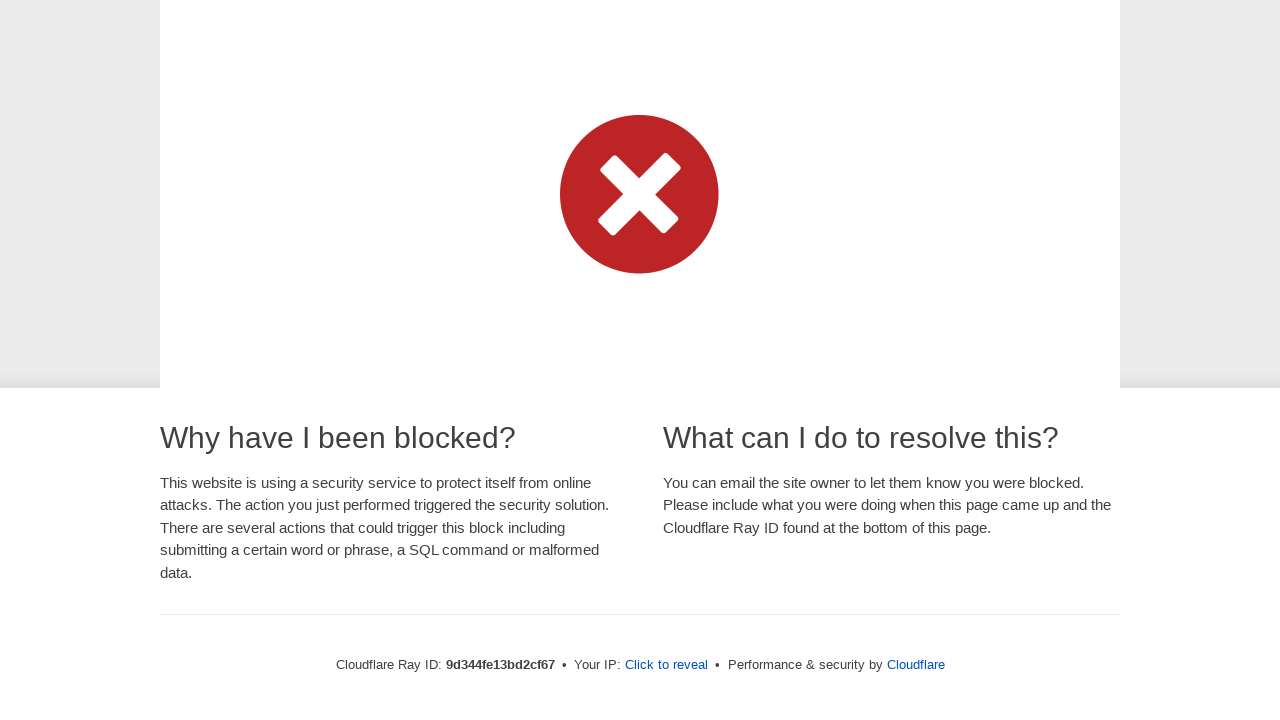

Scrolled back to the top of the page
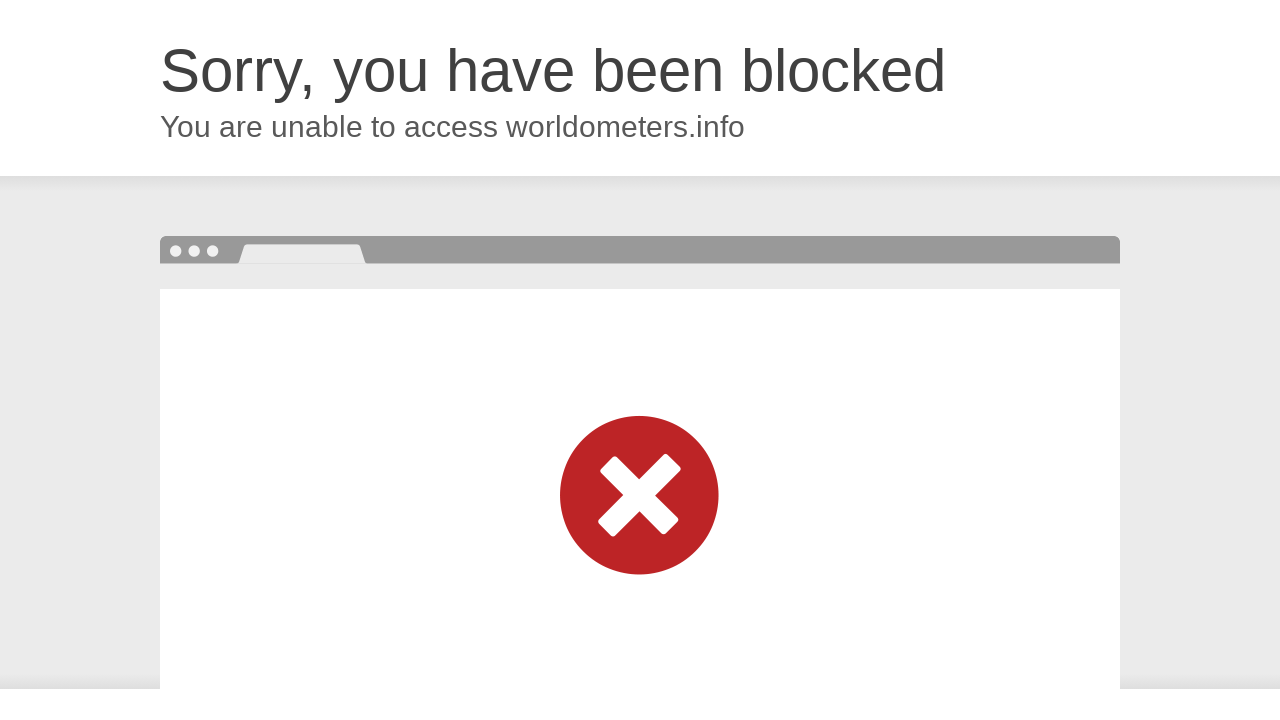

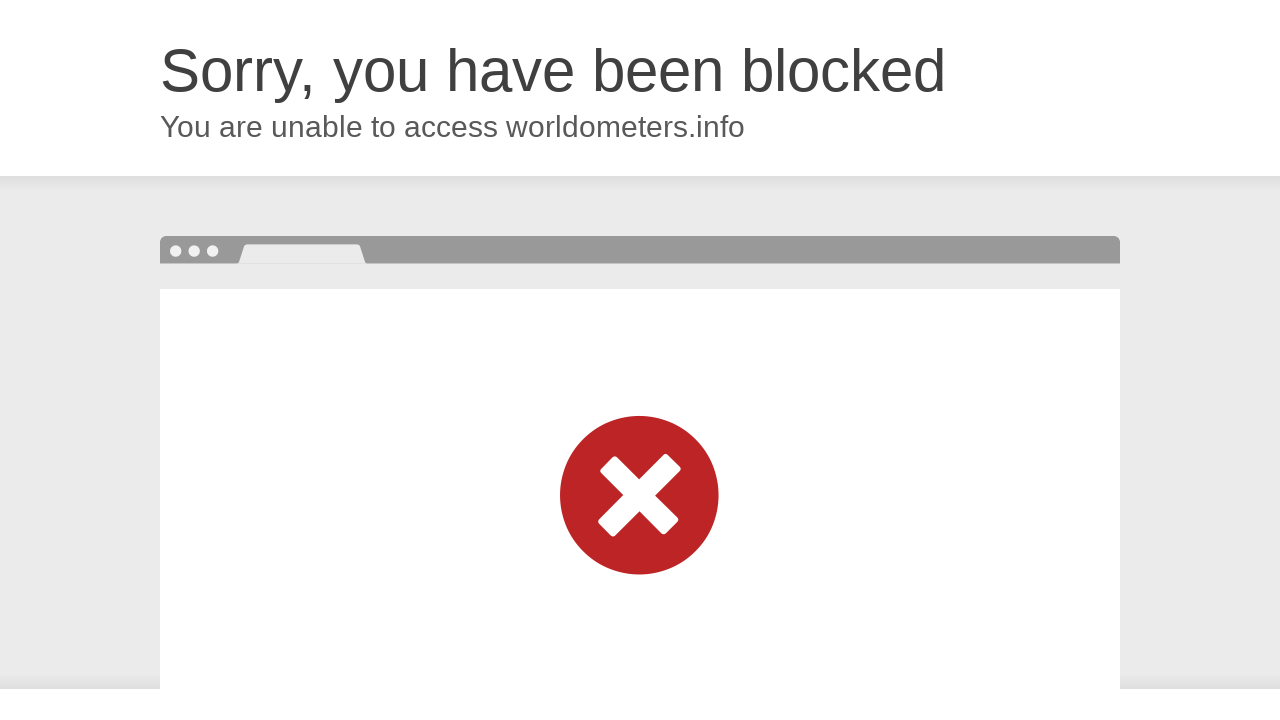